Tests window handling by clicking a link that opens a new window, switching to the new window, and verifying the title changes from "Windows" to "New Window"

Starting URL: https://practice.cydeo.com/windows

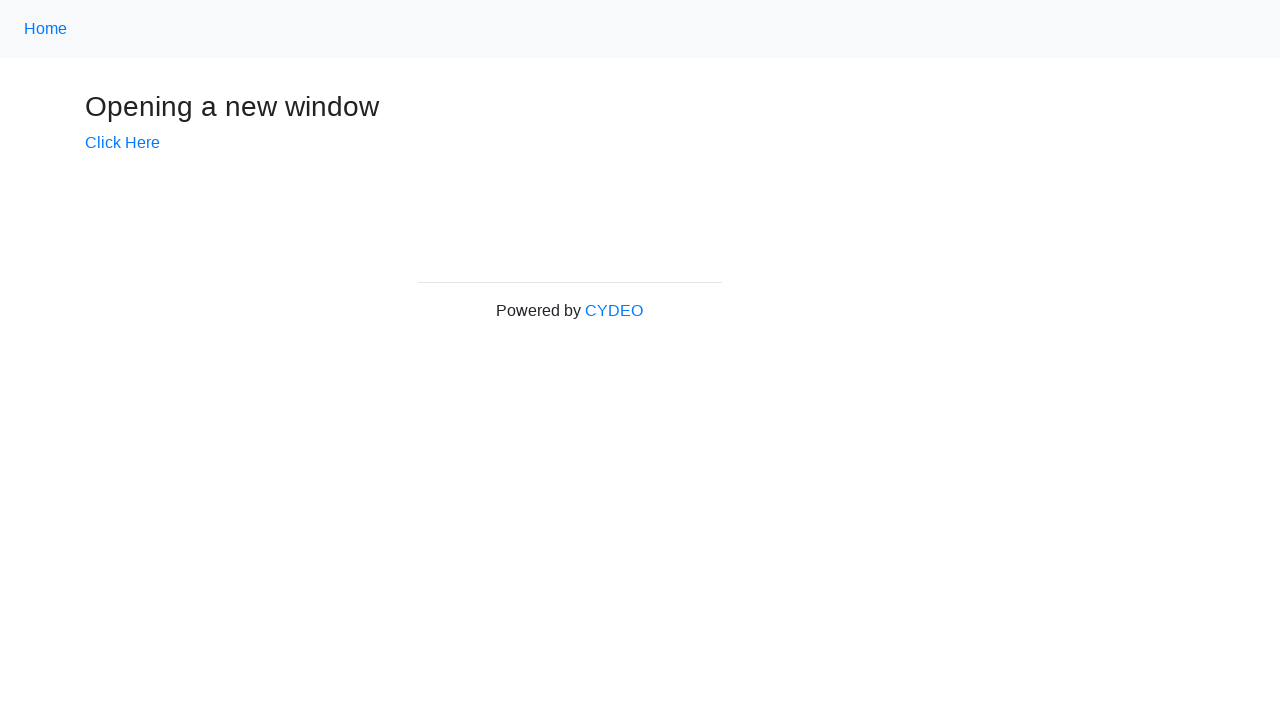

Verified initial page title is 'Windows'
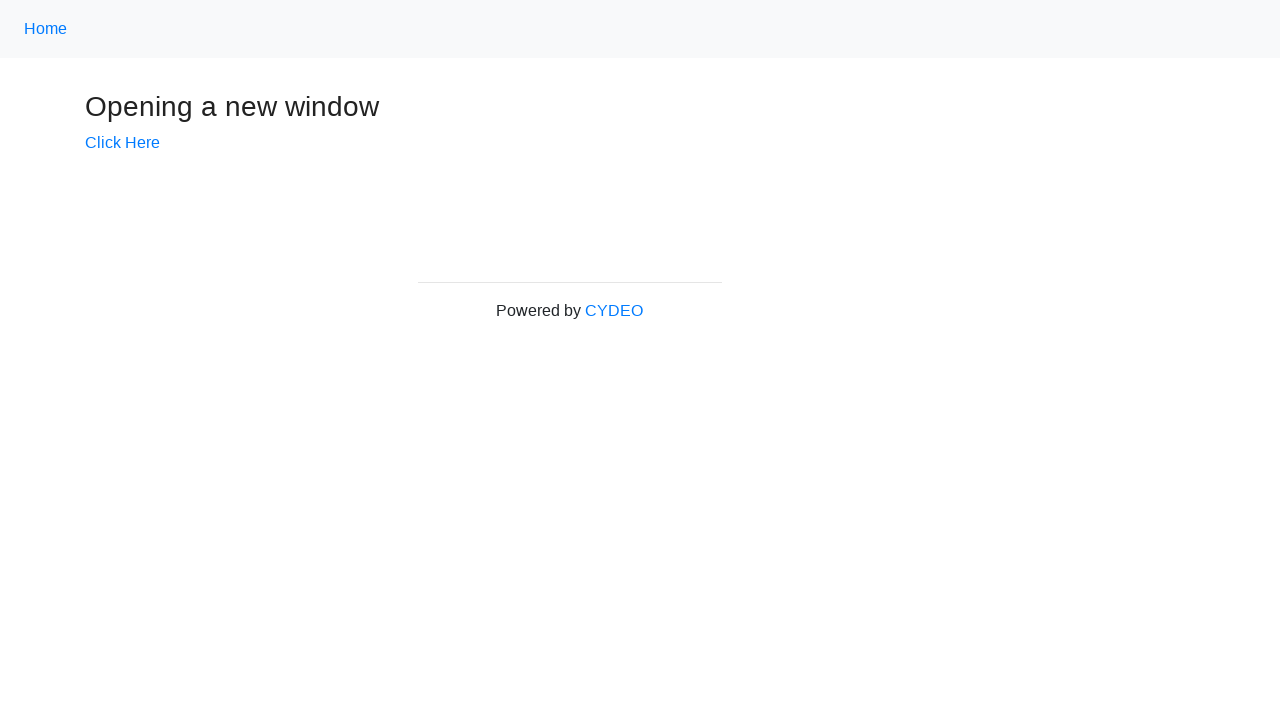

Clicked 'Click Here' link to open new window at (122, 143) on text=Click Here
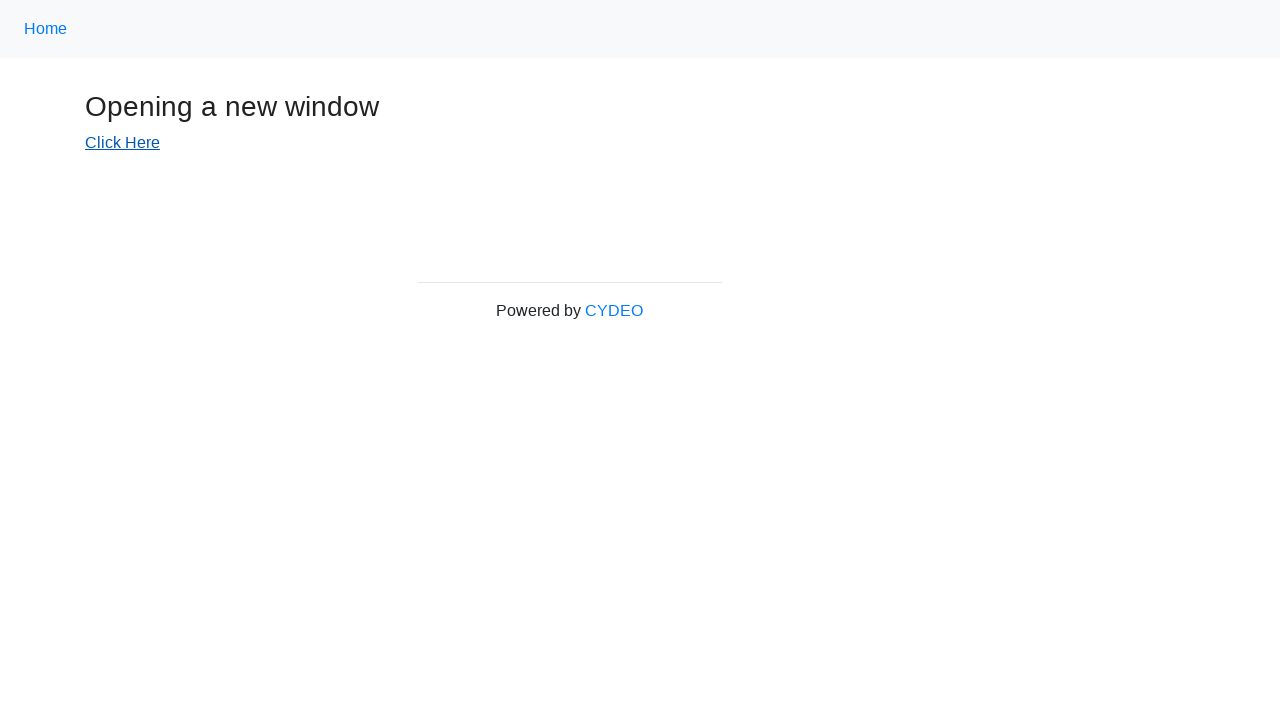

Clicked link again and captured new page context at (122, 143) on text=Click Here
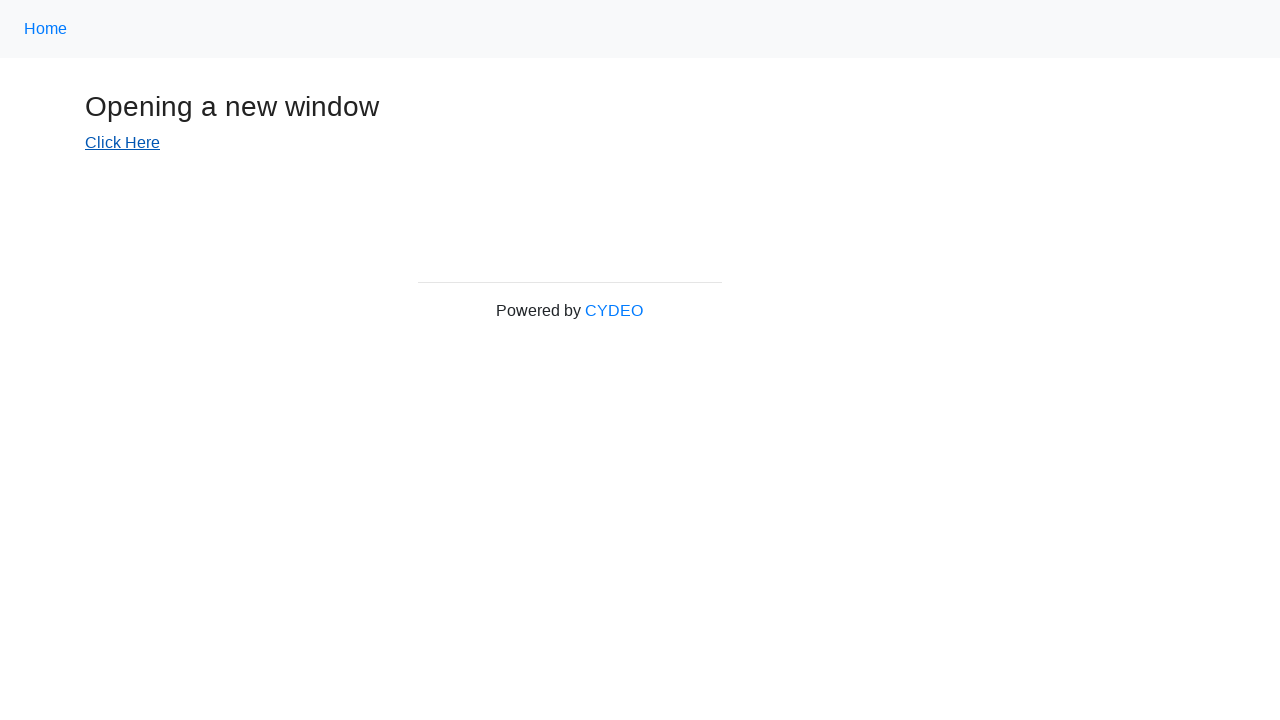

Switched to new window
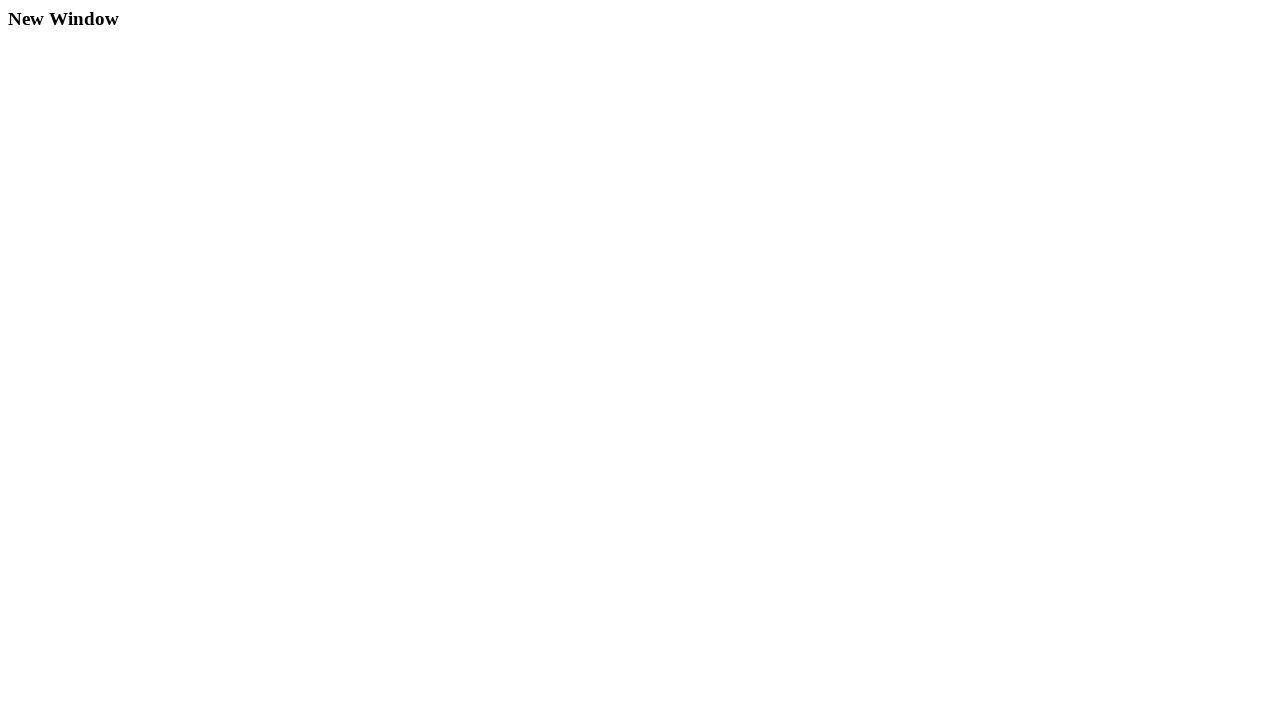

New window loaded completely
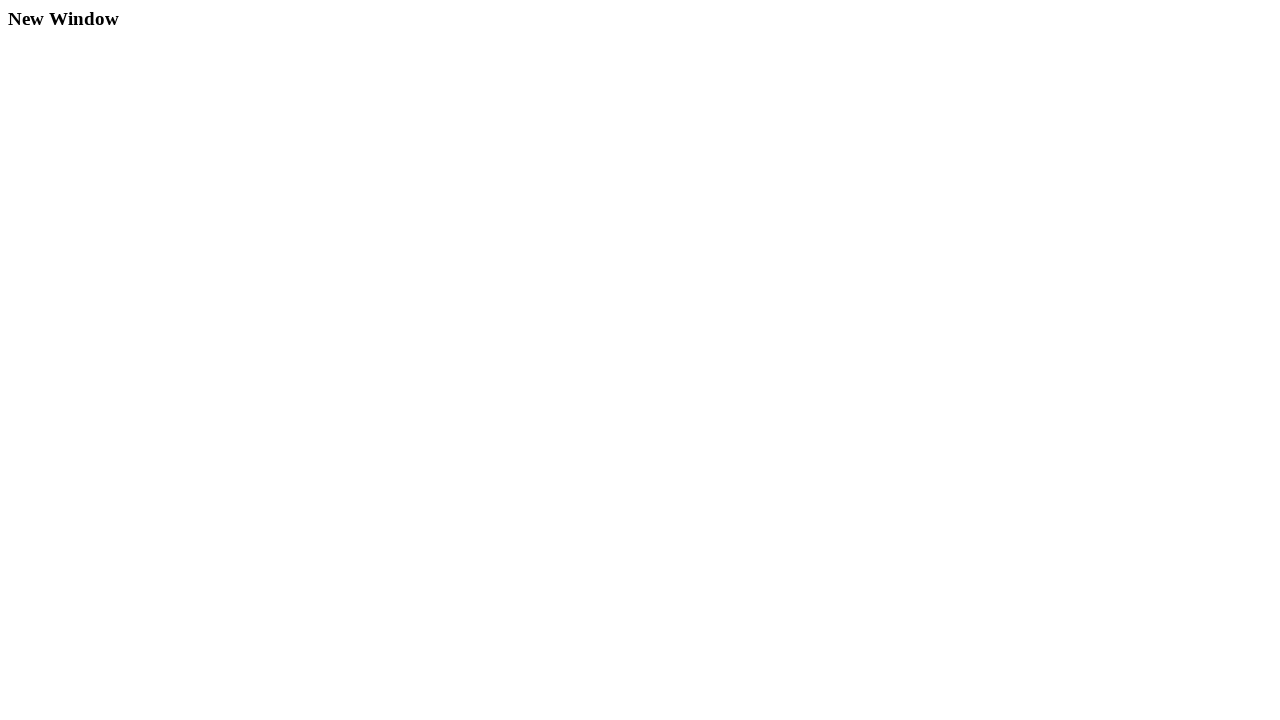

Verified new window title is 'New Window'
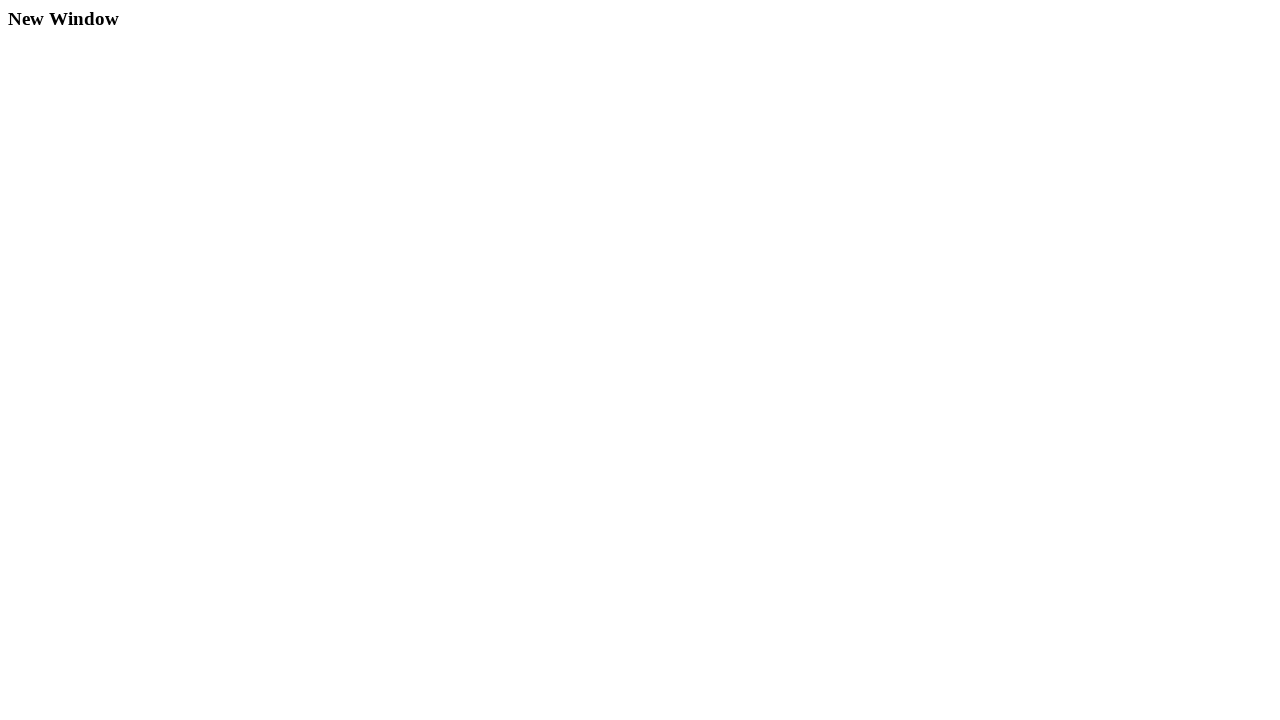

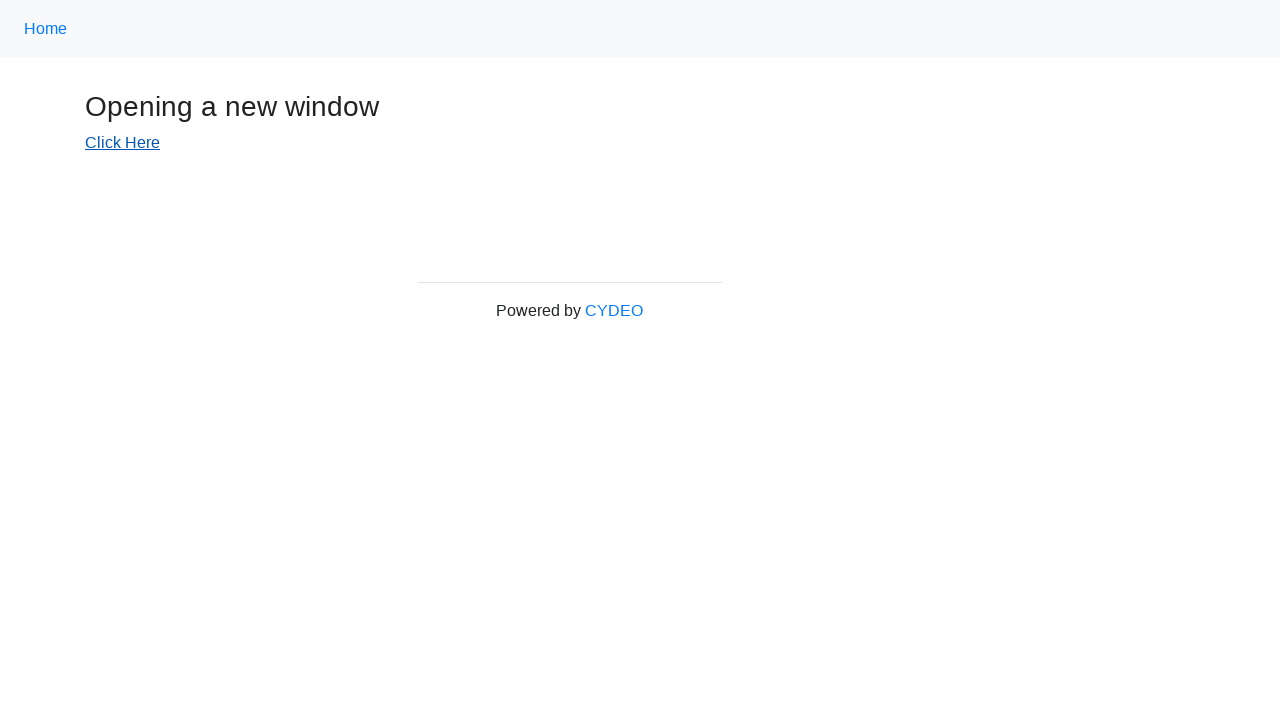